Tests keyboard input functionality by typing text into a form input field, verifying the value was entered correctly, then clearing the input and verifying it's empty.

Starting URL: https://bonigarcia.dev/selenium-webdriver-java/web-form.html

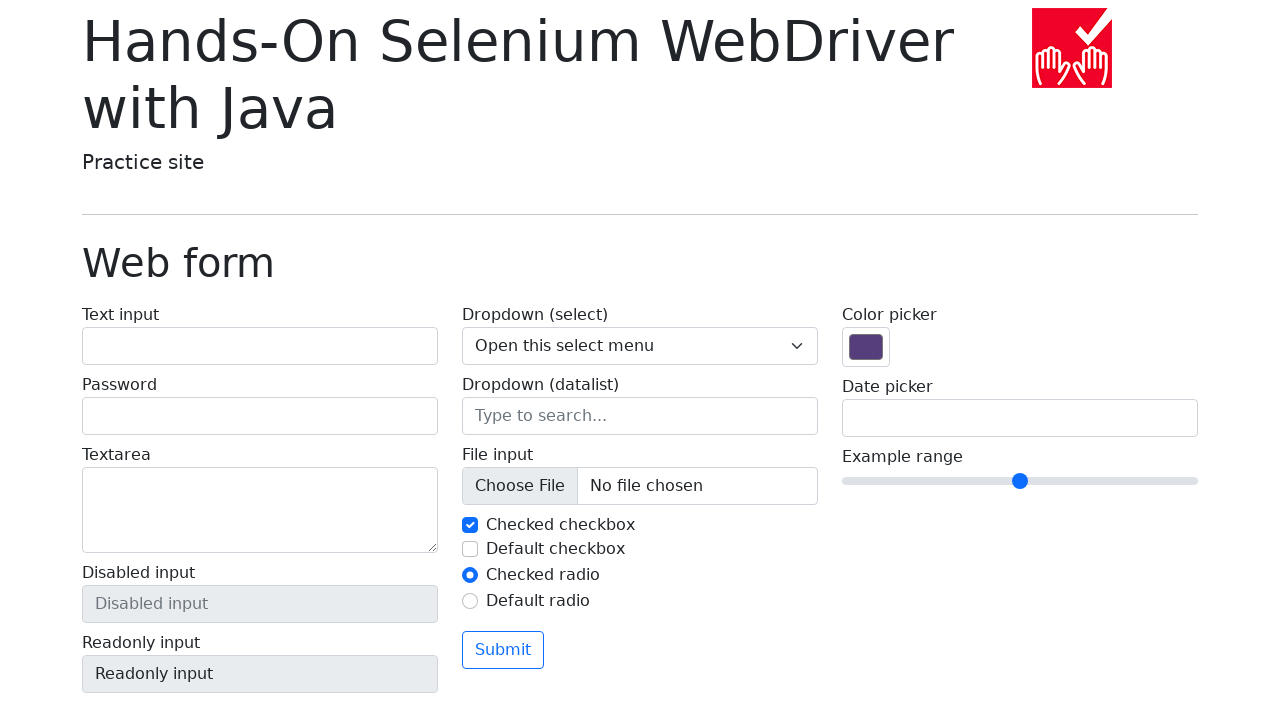

Filled text input field with 'Hello World!' on input[name='my-text']
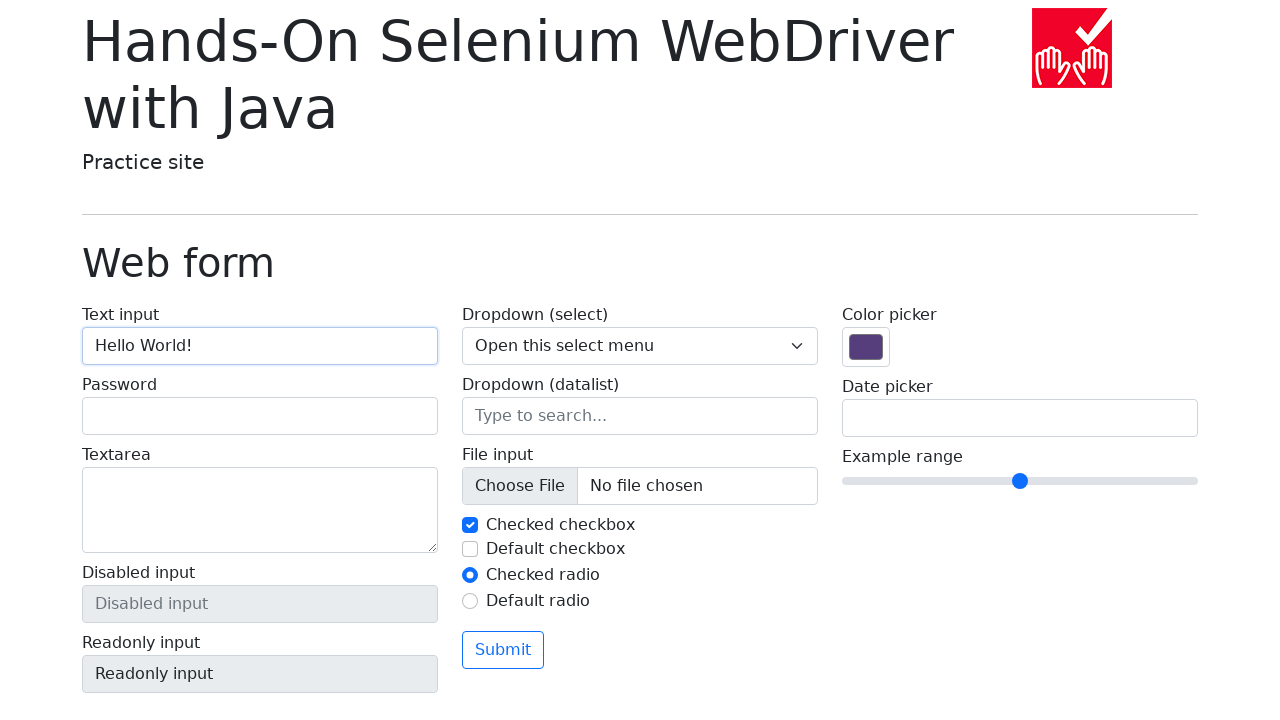

Retrieved input value to verify text entry
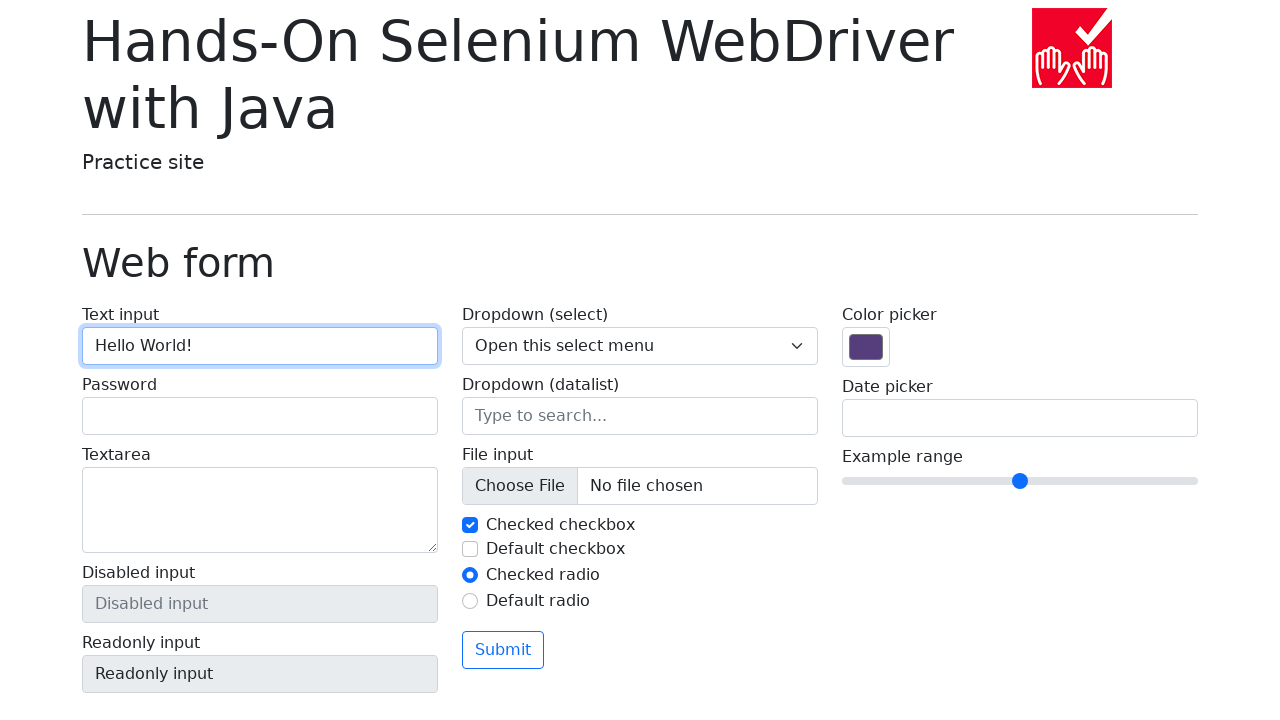

Verified input value equals 'Hello World!'
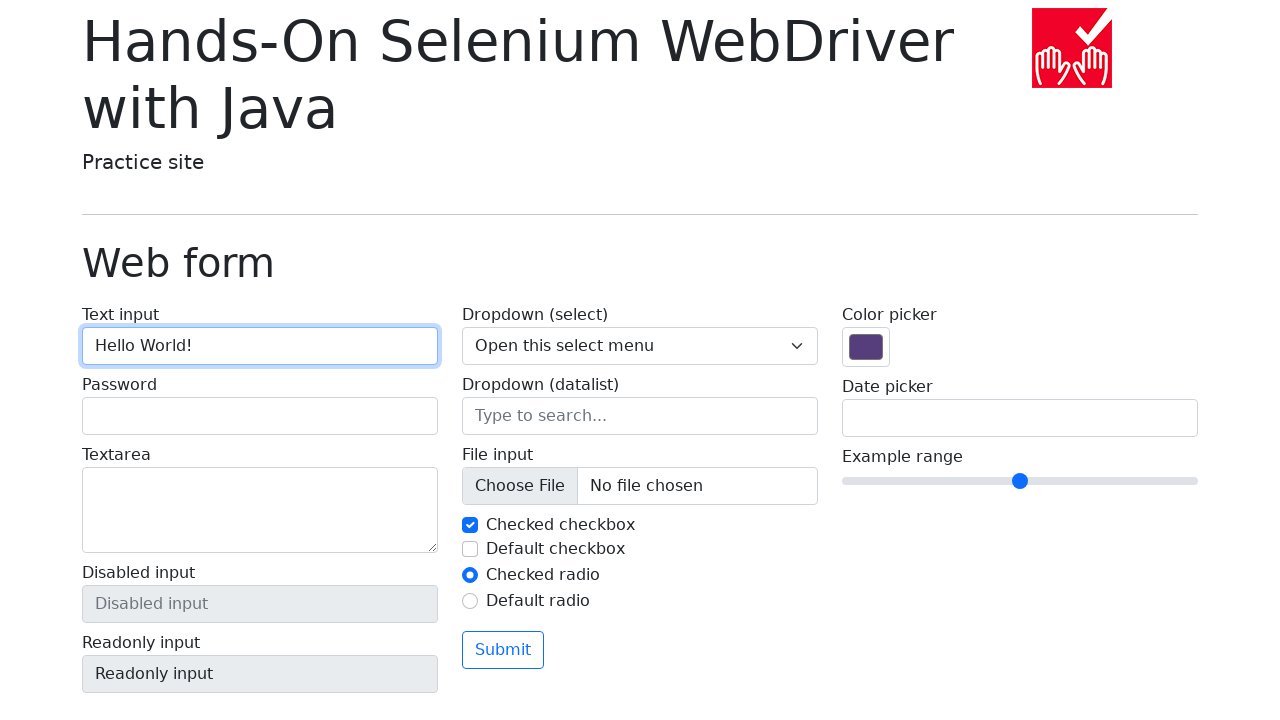

Cleared the text input field on input[name='my-text']
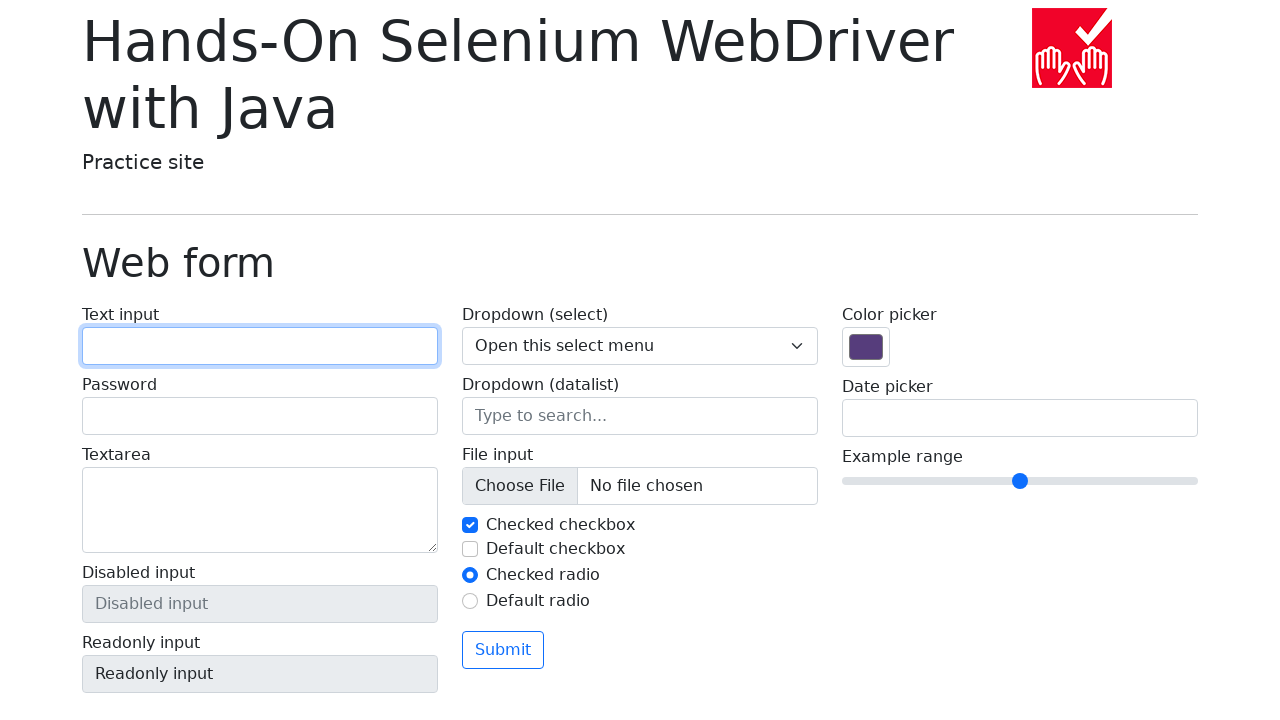

Retrieved input value to verify field is empty
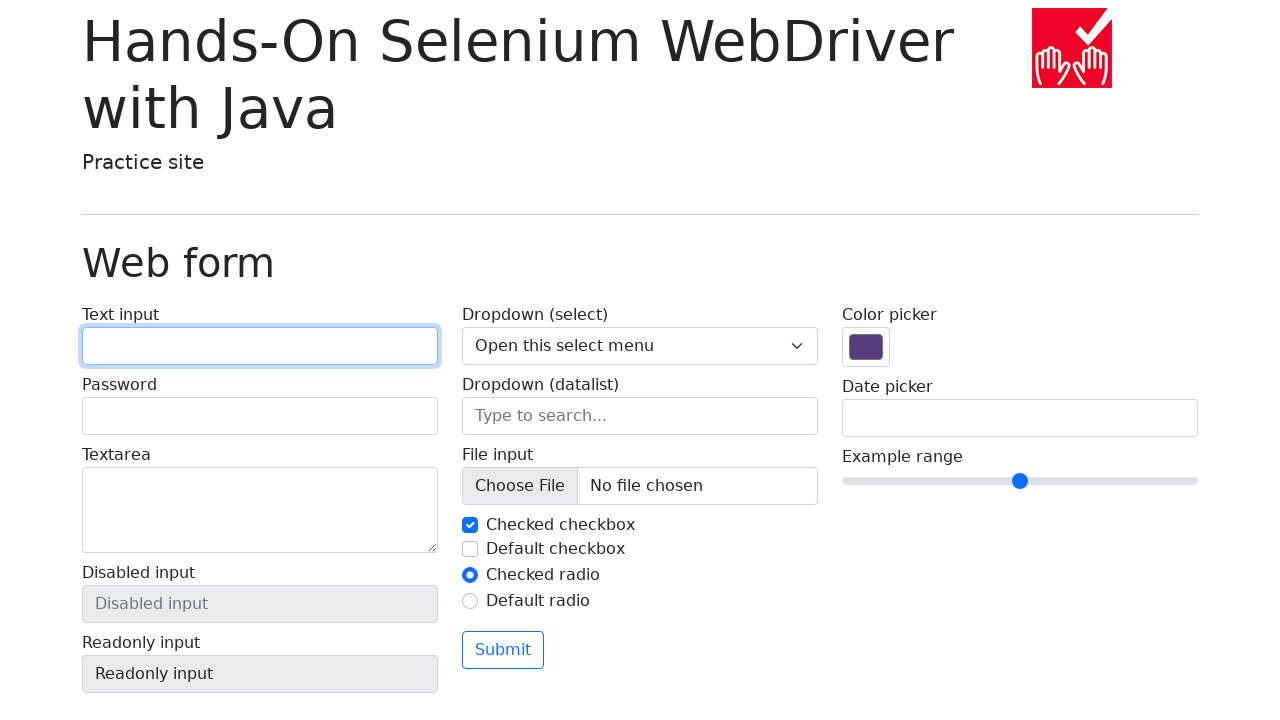

Verified input field is empty after clearing
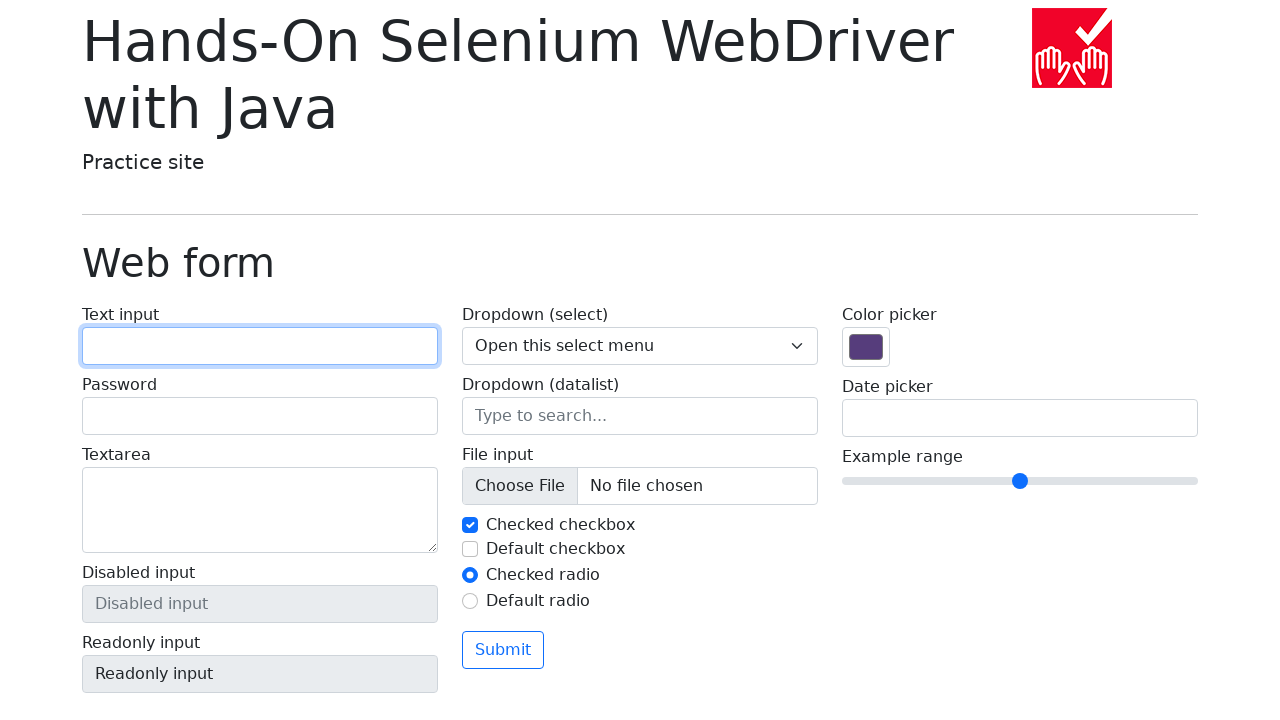

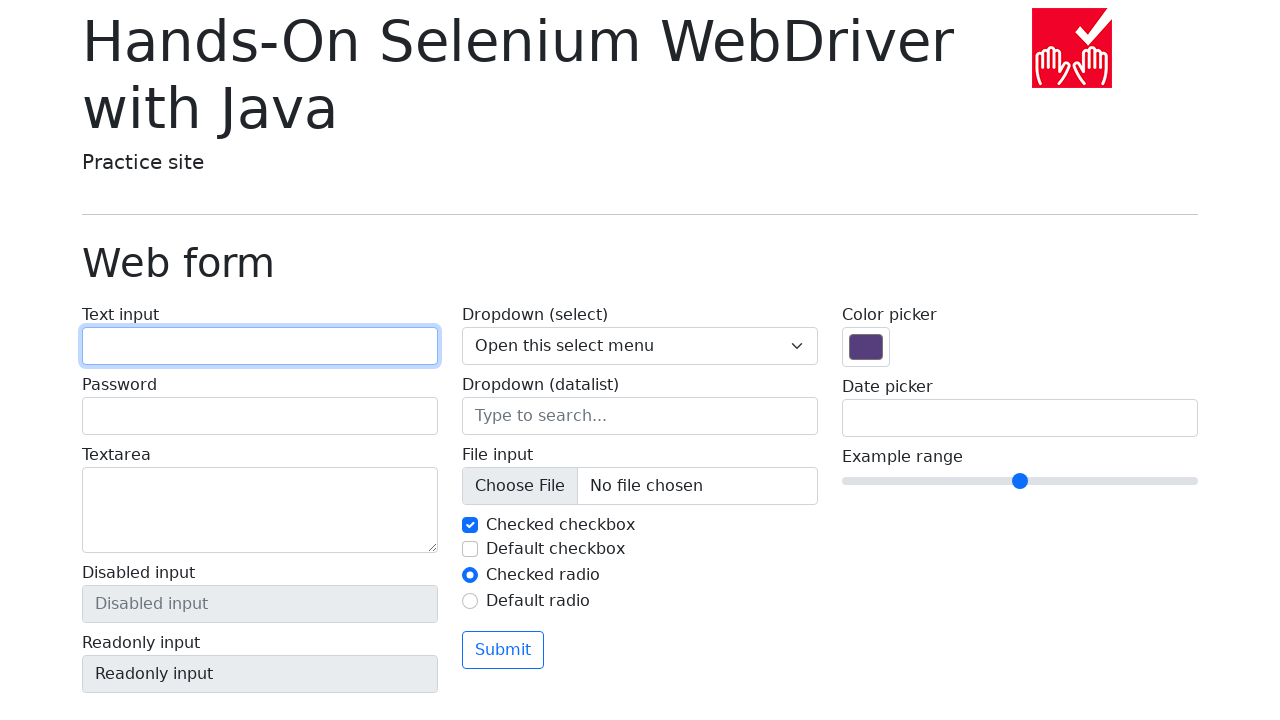